Tests an explicit wait exercise by waiting for a price to change to $100, then clicking a book button, calculating a mathematical answer based on a displayed value, filling in the answer, and submitting the solution.

Starting URL: http://suninjuly.github.io/explicit_wait2.html

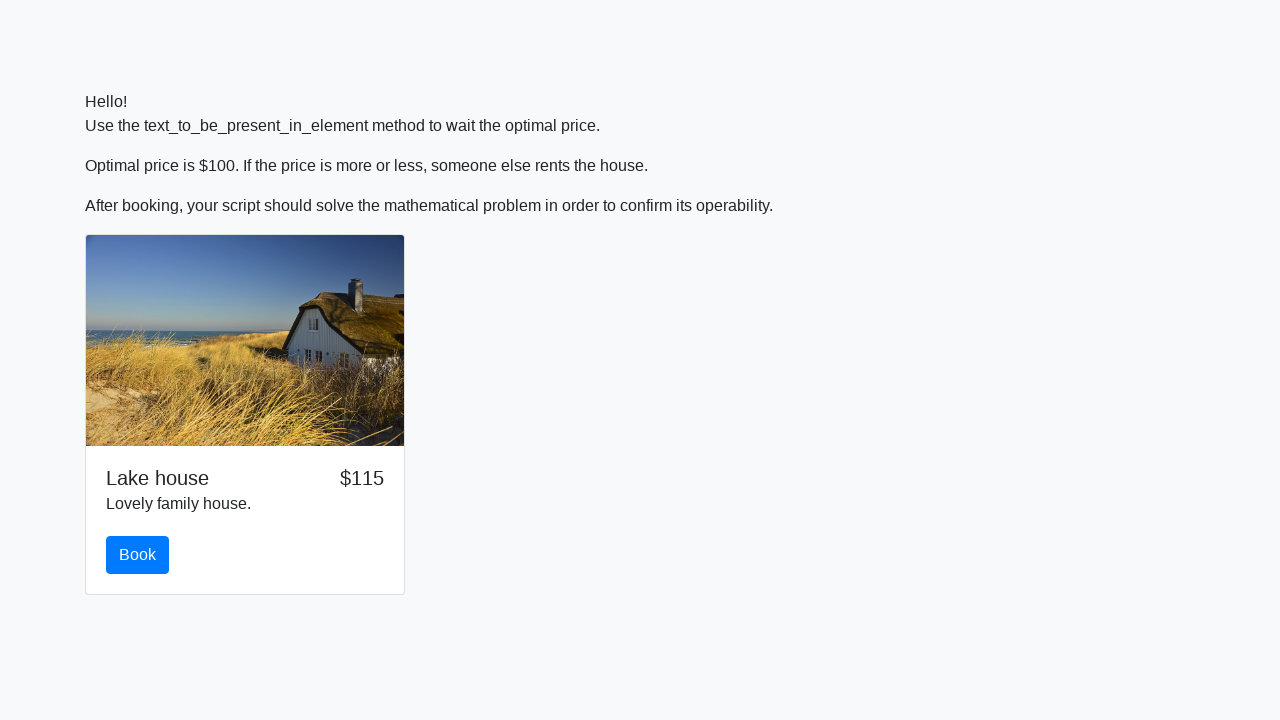

Waited for price to change to $100
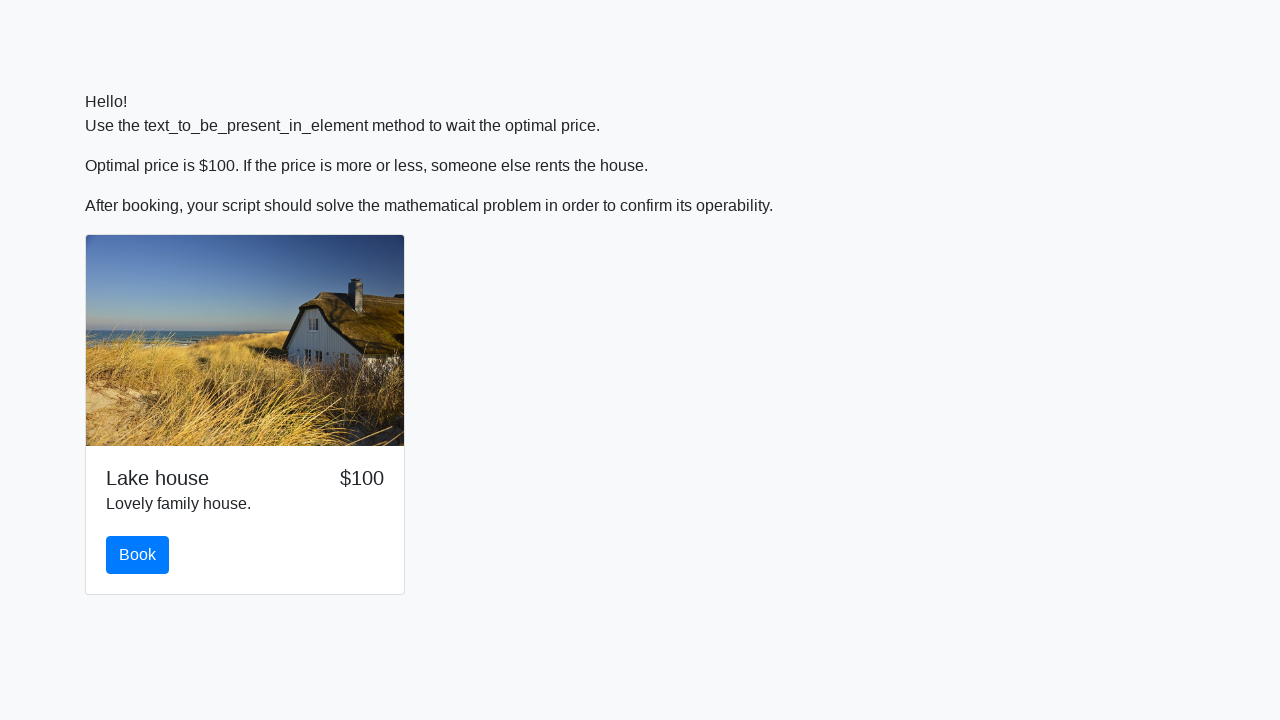

Clicked the book button at (138, 555) on #book
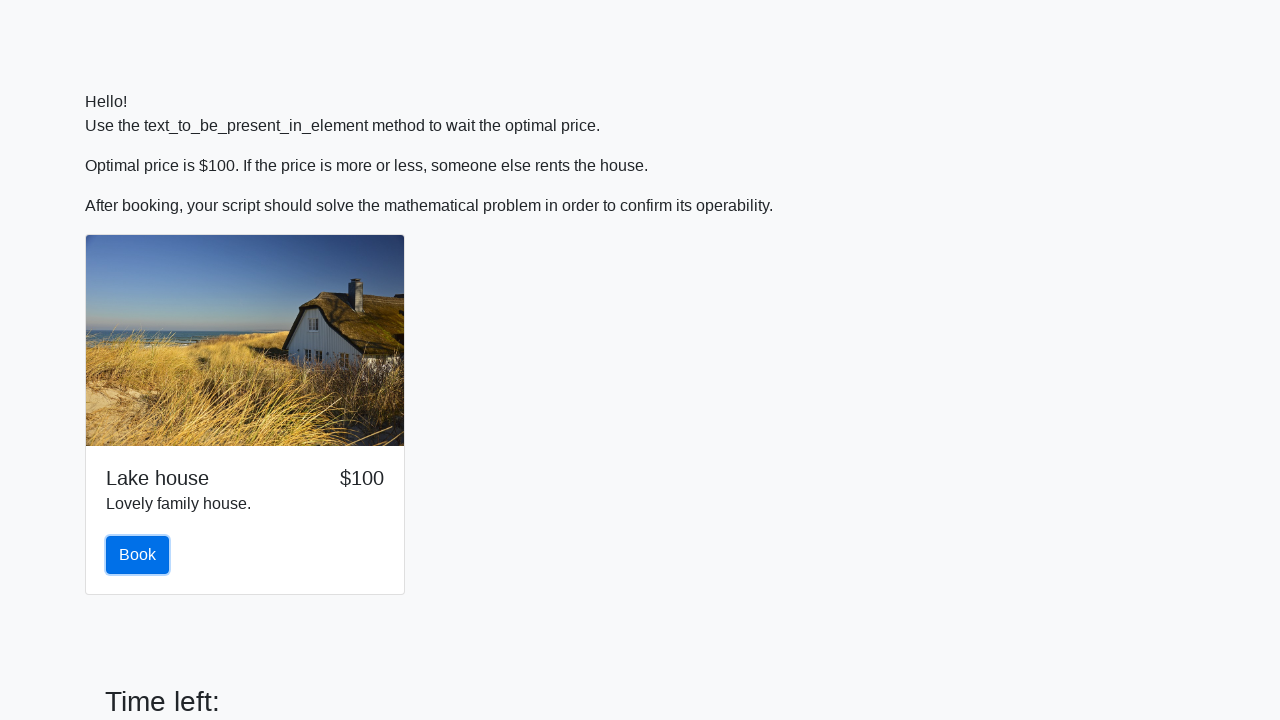

Retrieved input value from #input_value element: 877
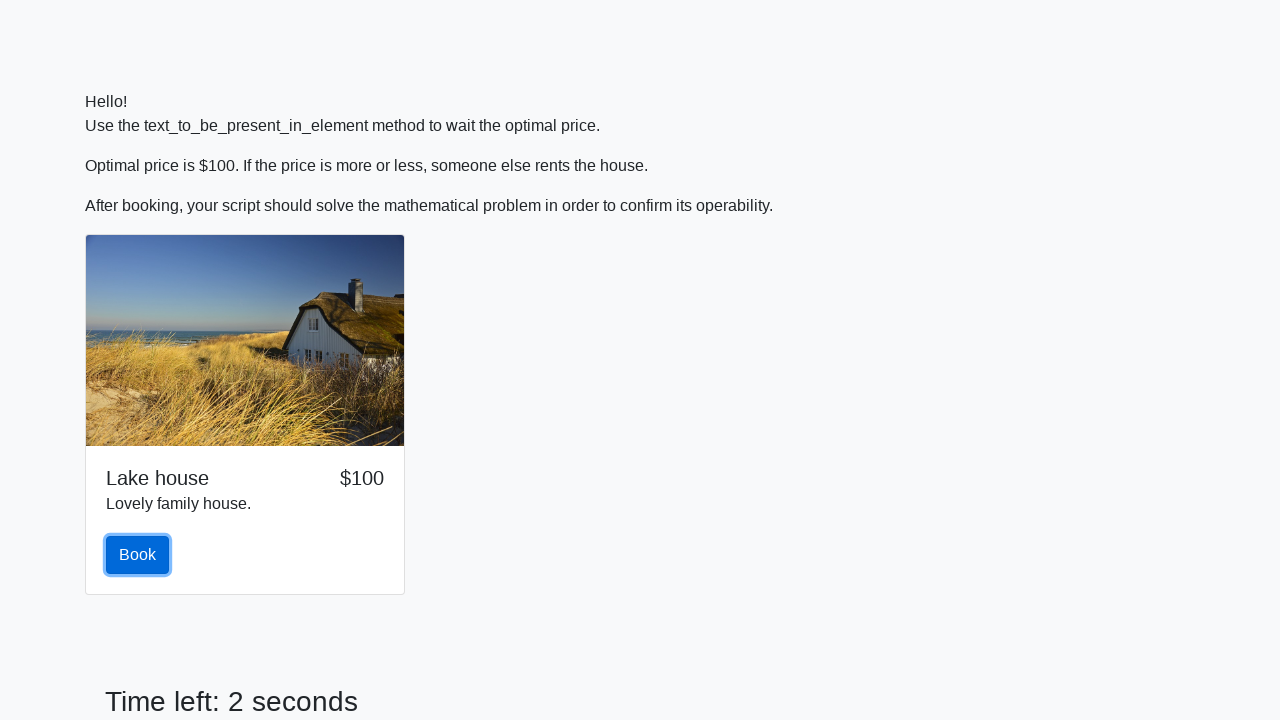

Calculated mathematical answer: 1.7417353087181056
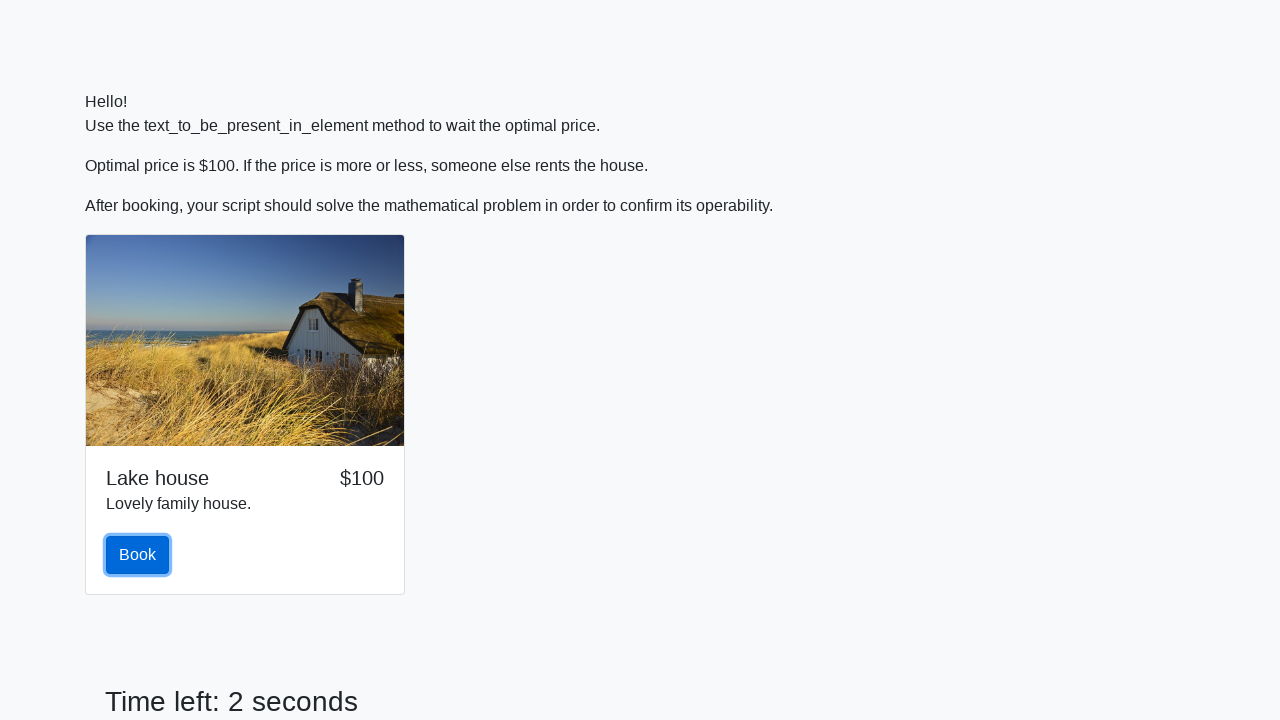

Filled answer field with calculated value: 1.7417353087181056 on #answer
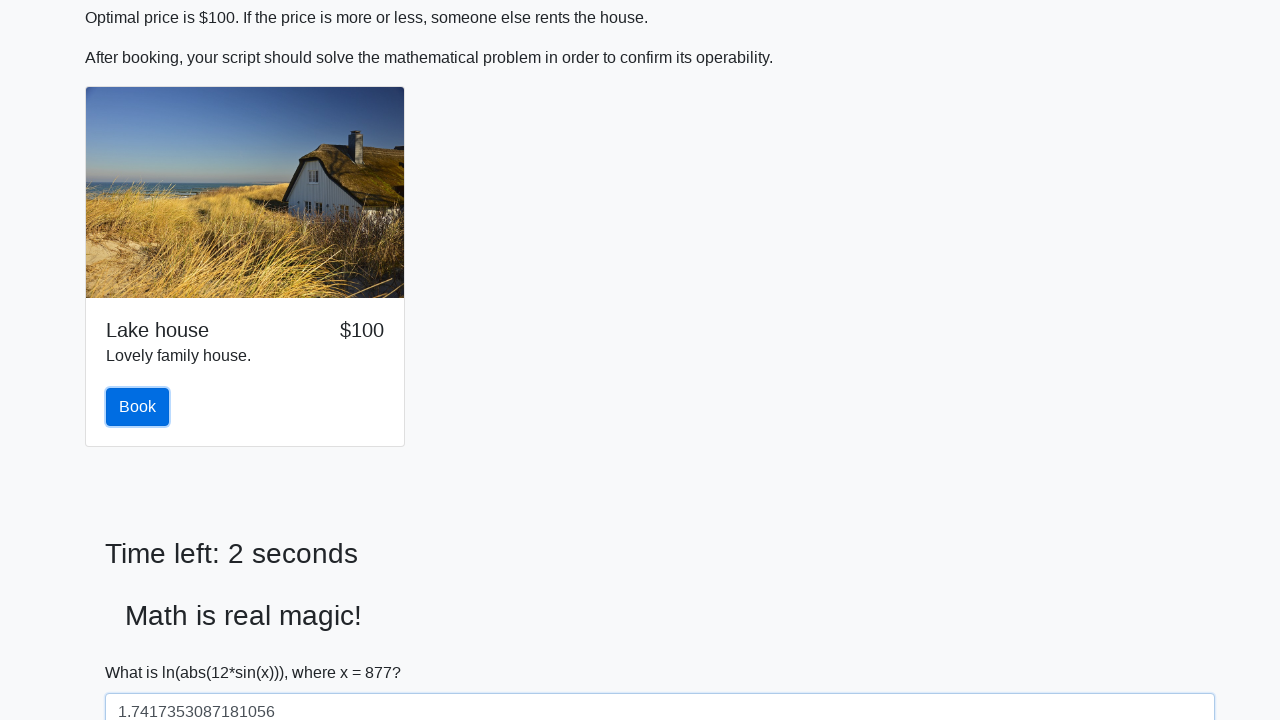

Clicked the solve button to submit solution at (143, 651) on #solve
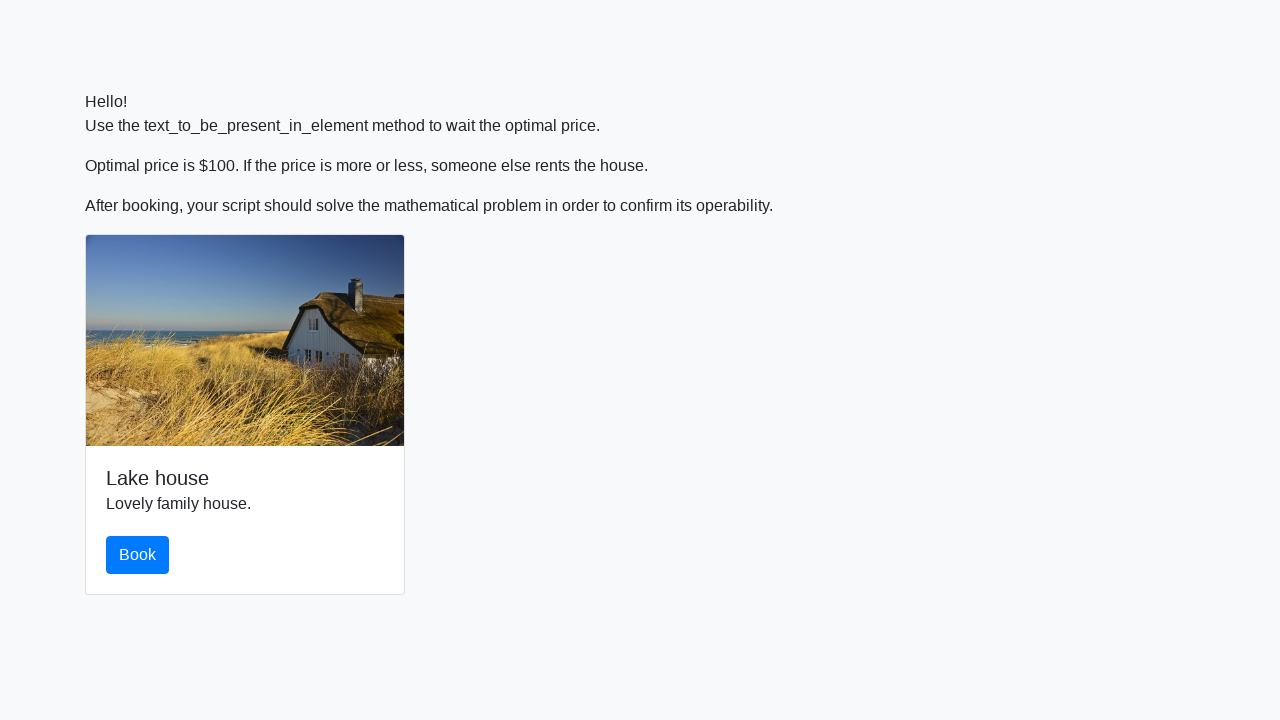

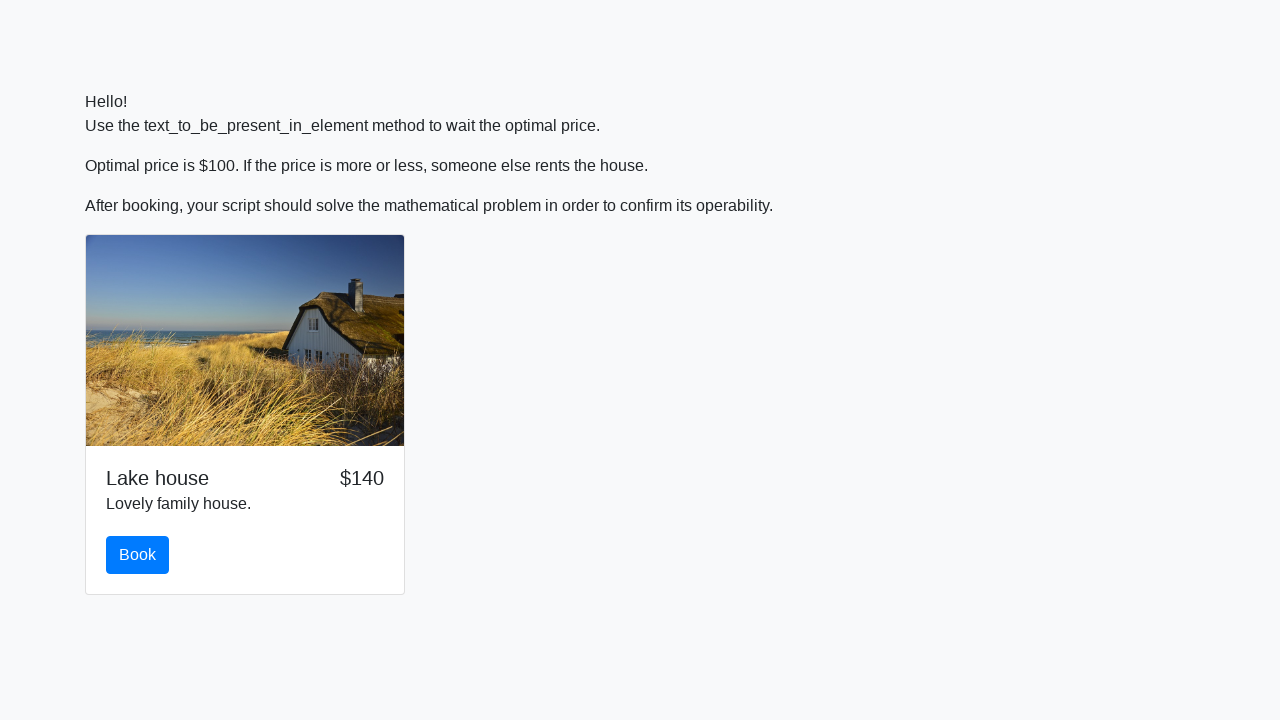